Tests that the counter displays the current number of todo items as they are added

Starting URL: https://demo.playwright.dev/todomvc

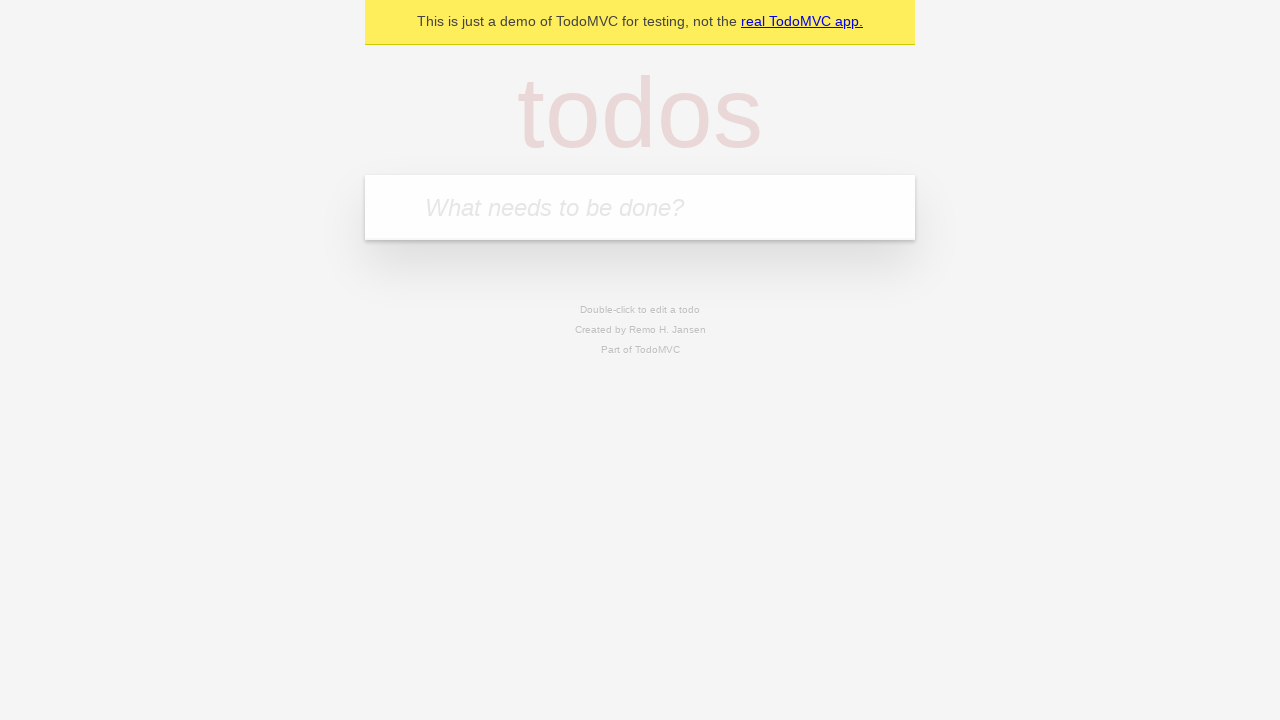

Located the todo input field
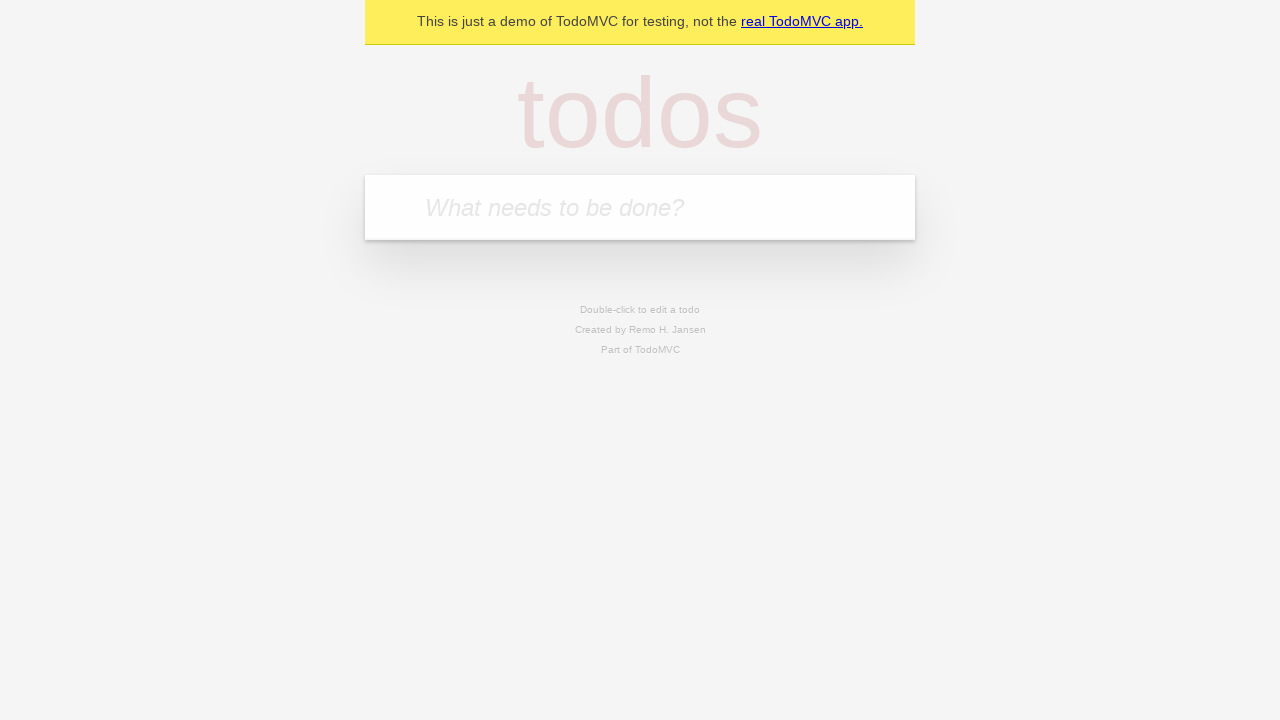

Filled first todo with 'buy some cheese' on internal:attr=[placeholder="What needs to be done?"i]
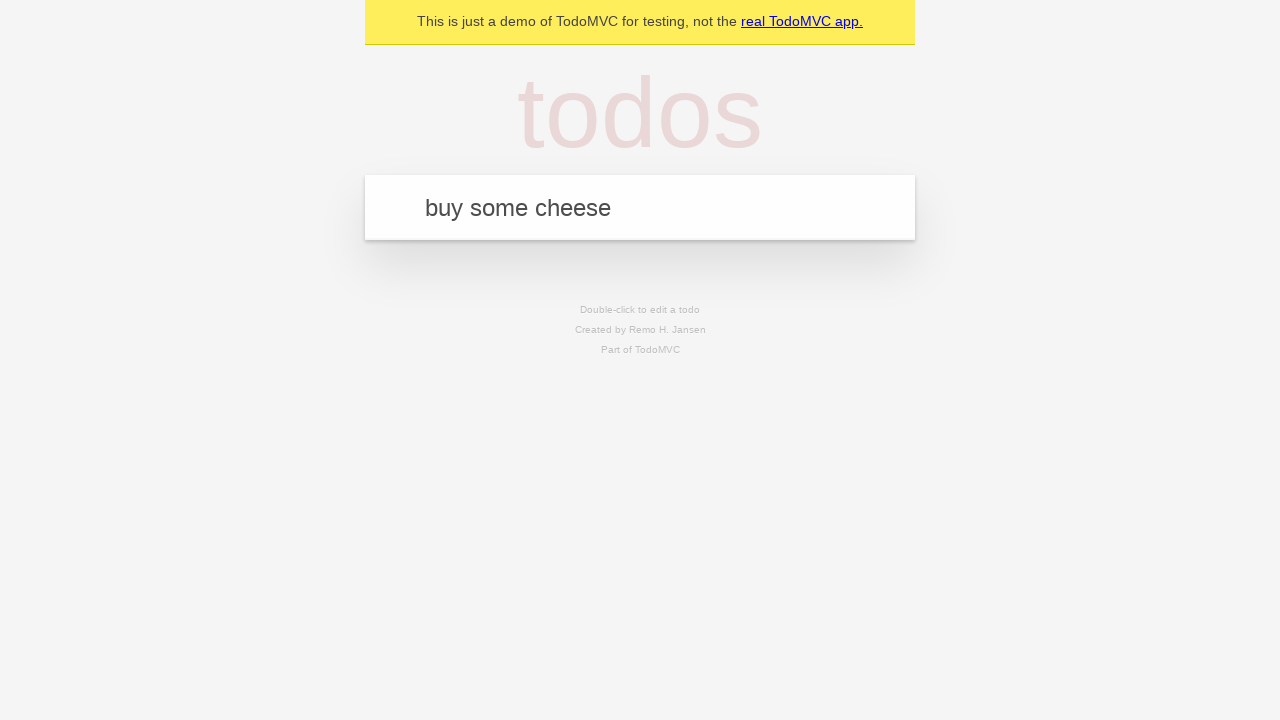

Pressed Enter to add first todo on internal:attr=[placeholder="What needs to be done?"i]
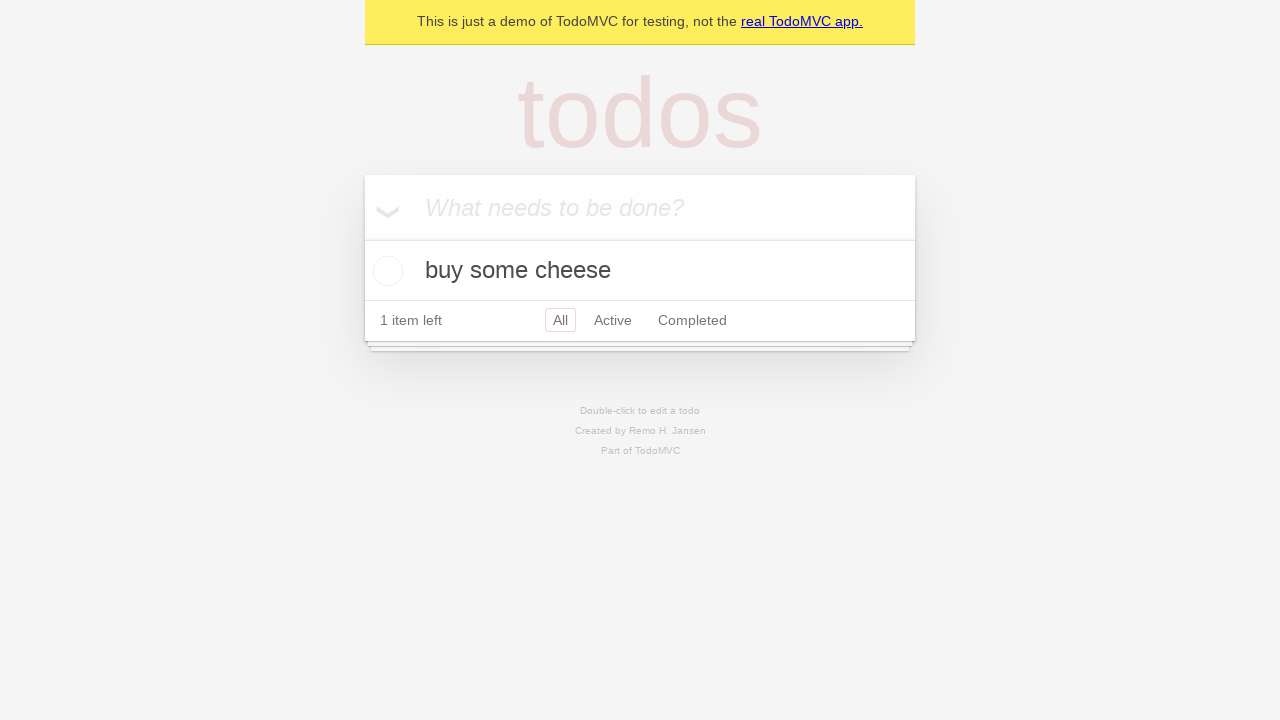

Todo counter element appeared after adding first item
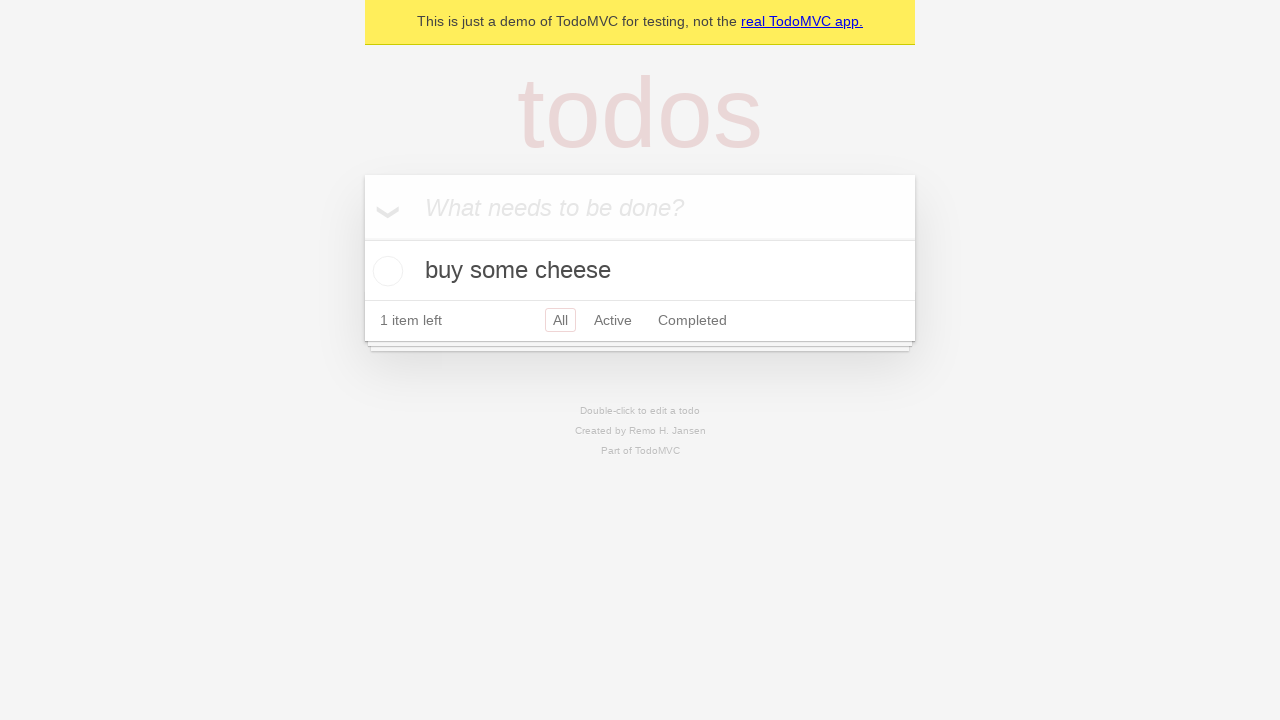

Filled second todo with 'feed the cat' on internal:attr=[placeholder="What needs to be done?"i]
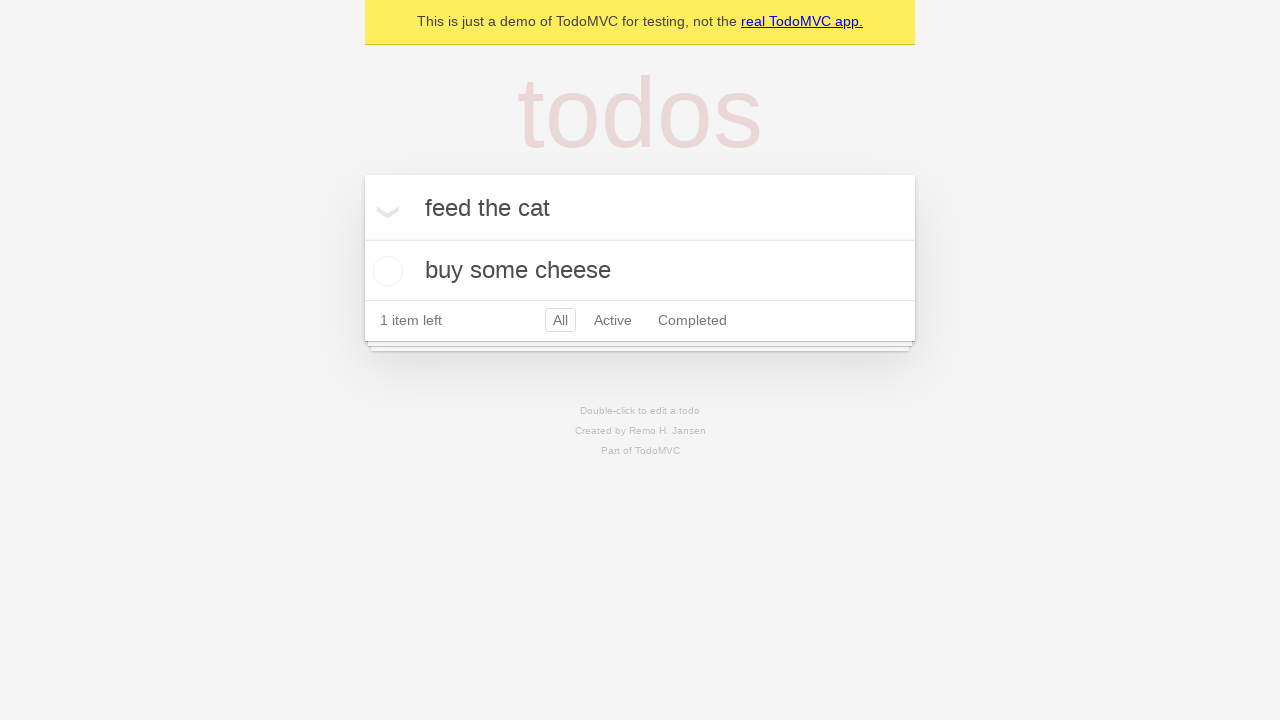

Pressed Enter to add second todo on internal:attr=[placeholder="What needs to be done?"i]
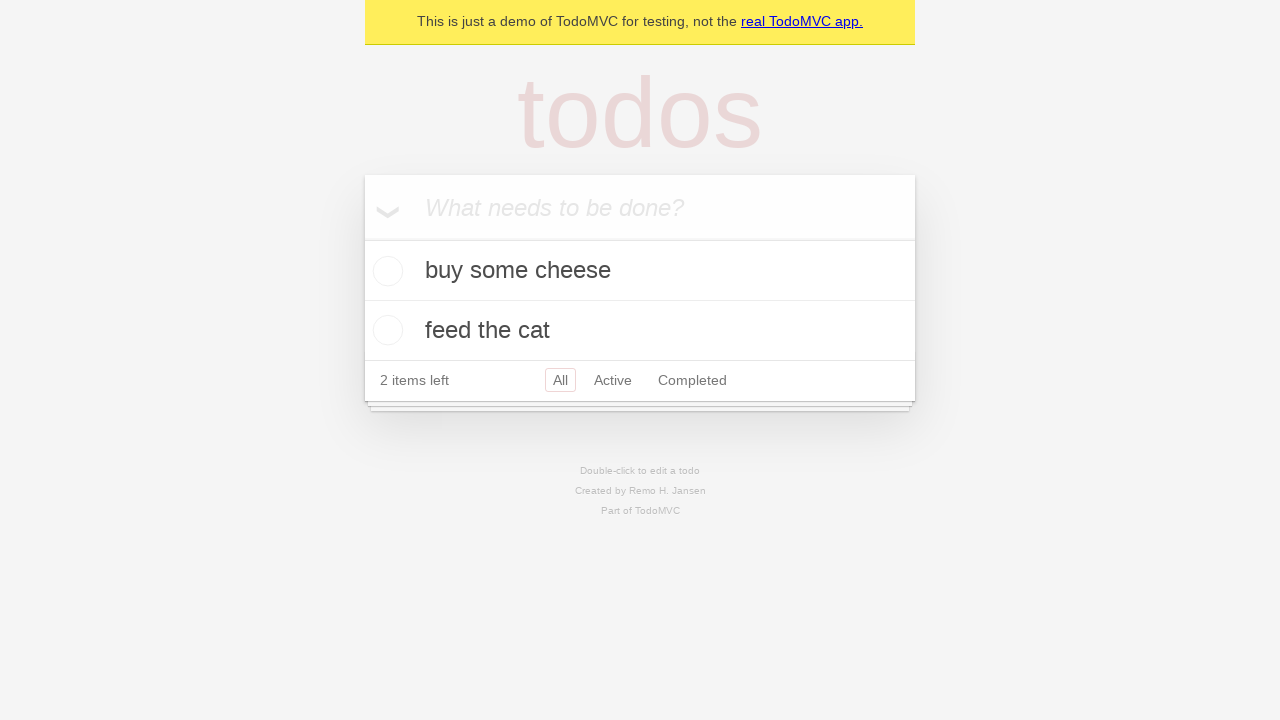

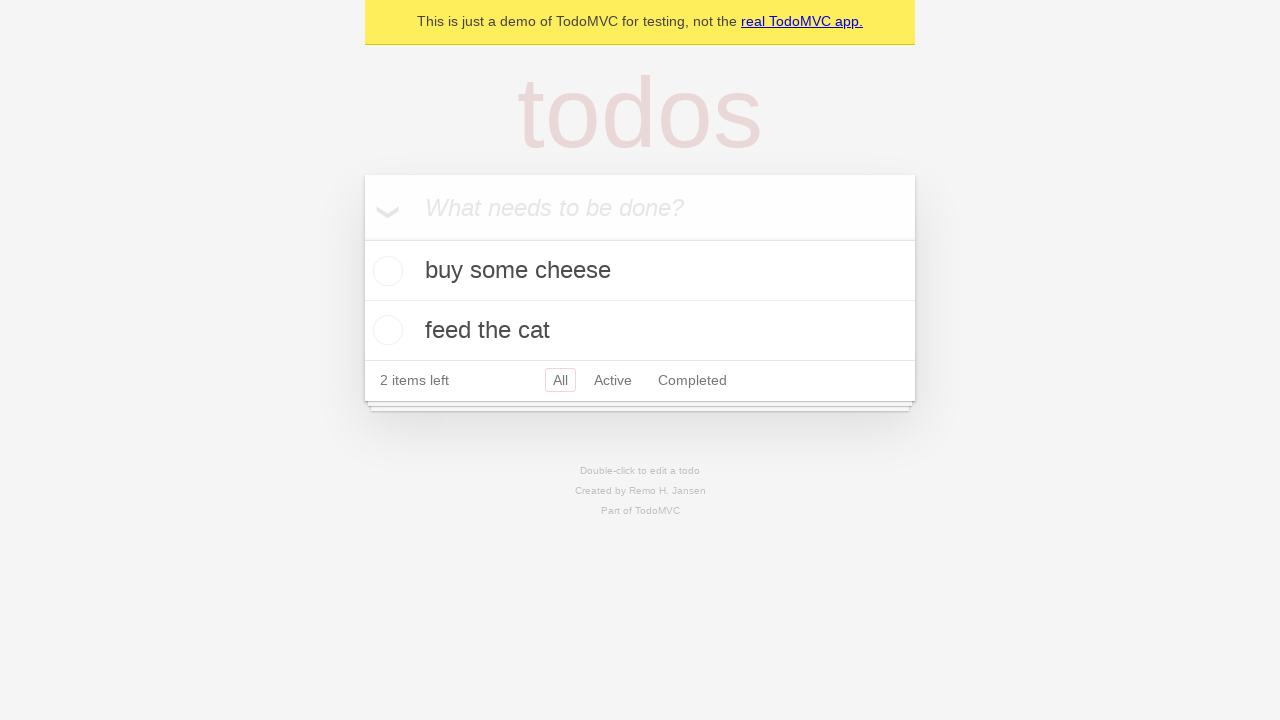